Tests the Selenium homepage by navigating to the site, finding the body element to verify page content is loaded, and maximizing the browser window.

Starting URL: https://selenium.dev/

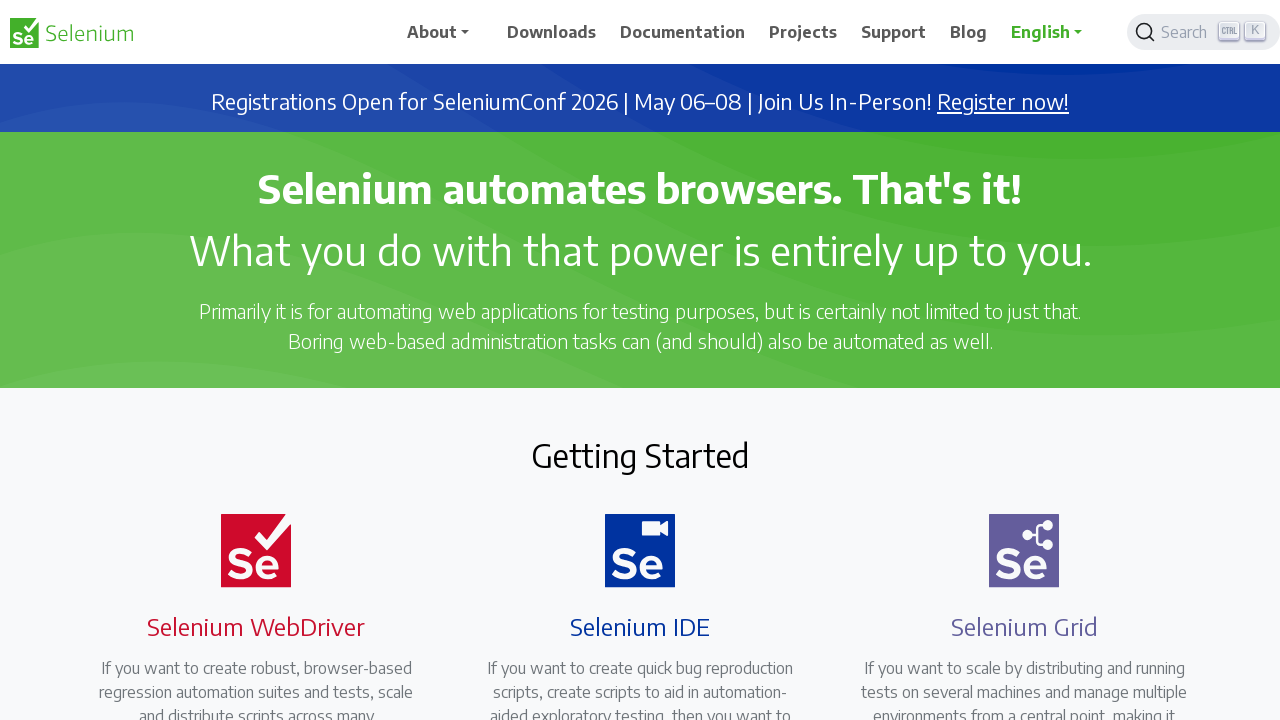

Navigated to Selenium homepage at https://selenium.dev/
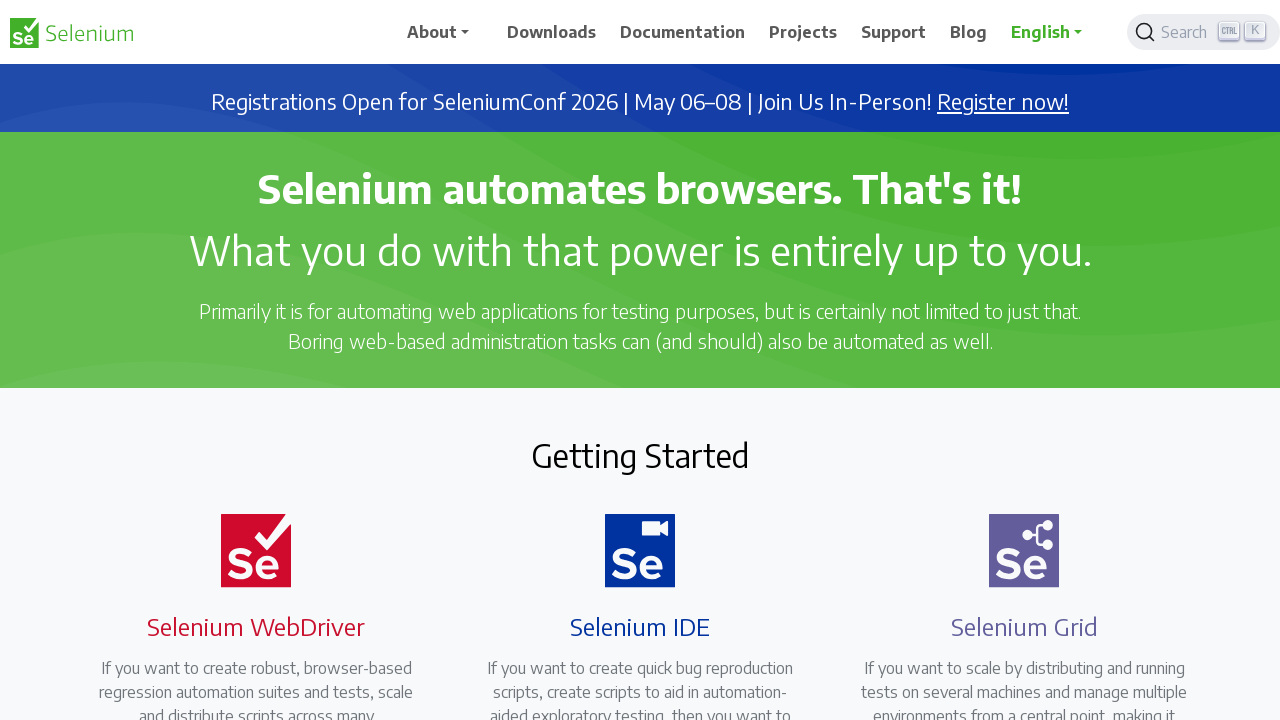

Page body element loaded successfully
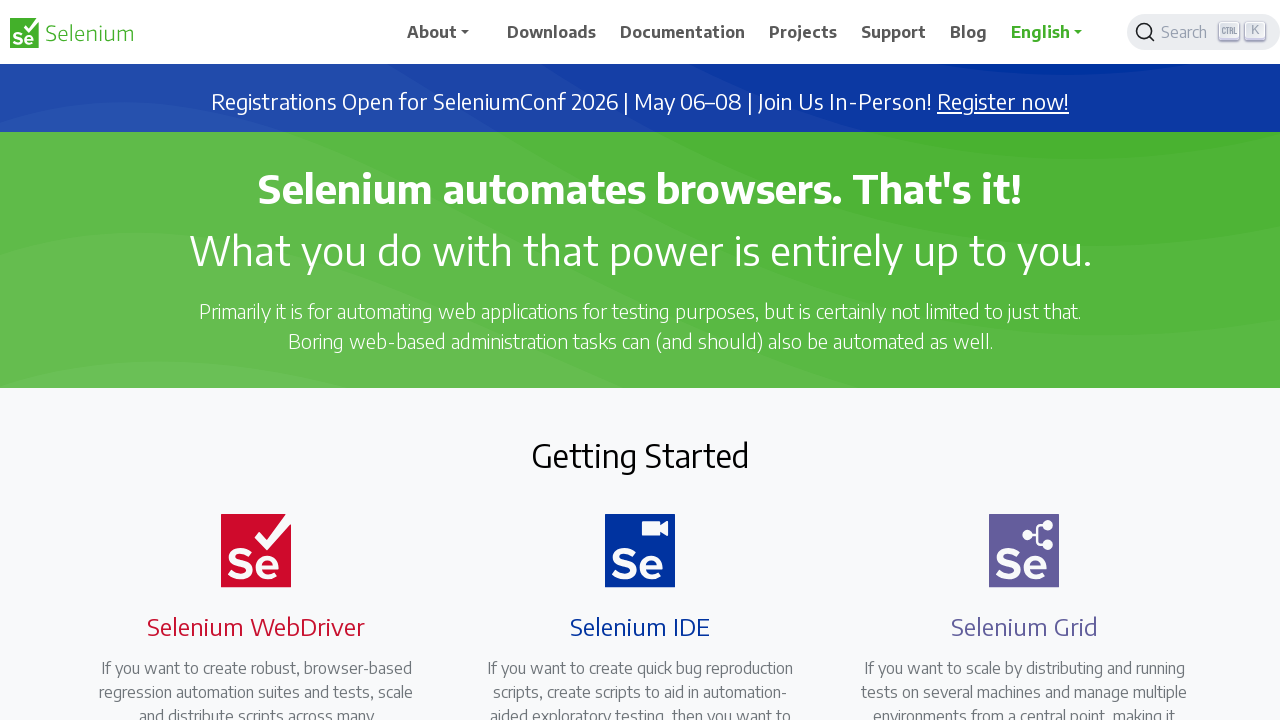

Retrieved body element text content to verify page content is loaded
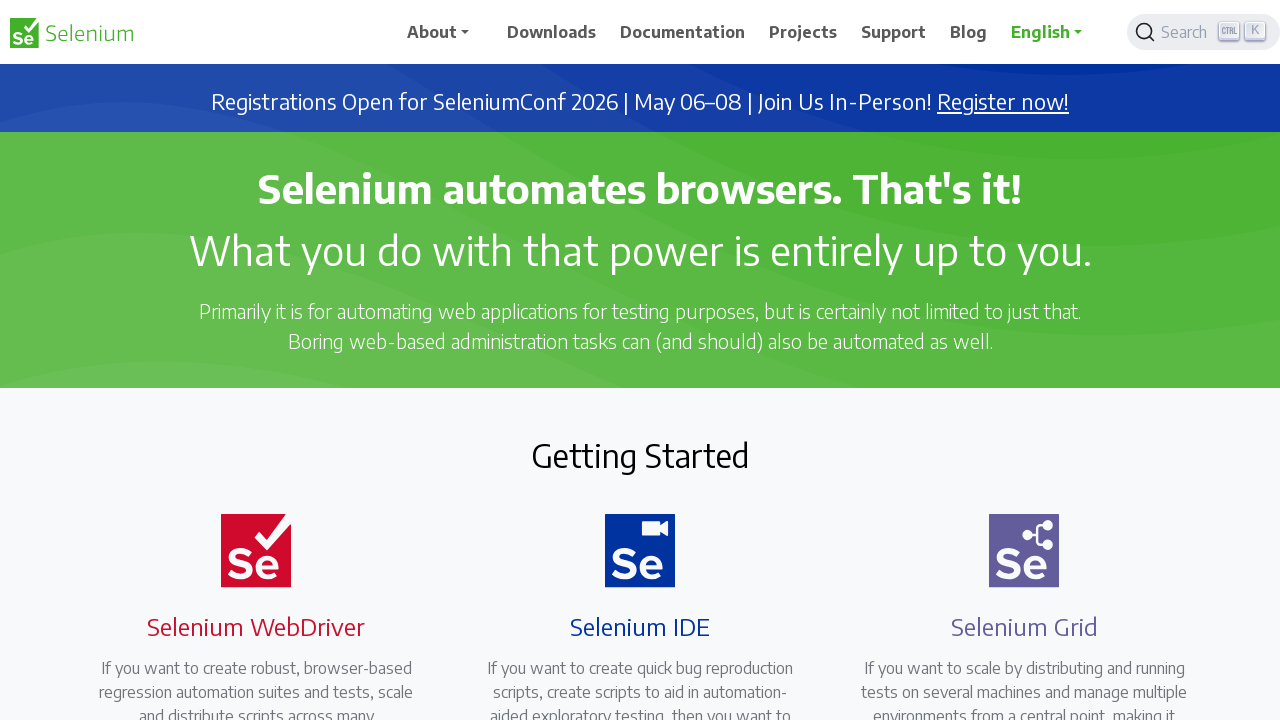

Maximized browser window to 1920x1080
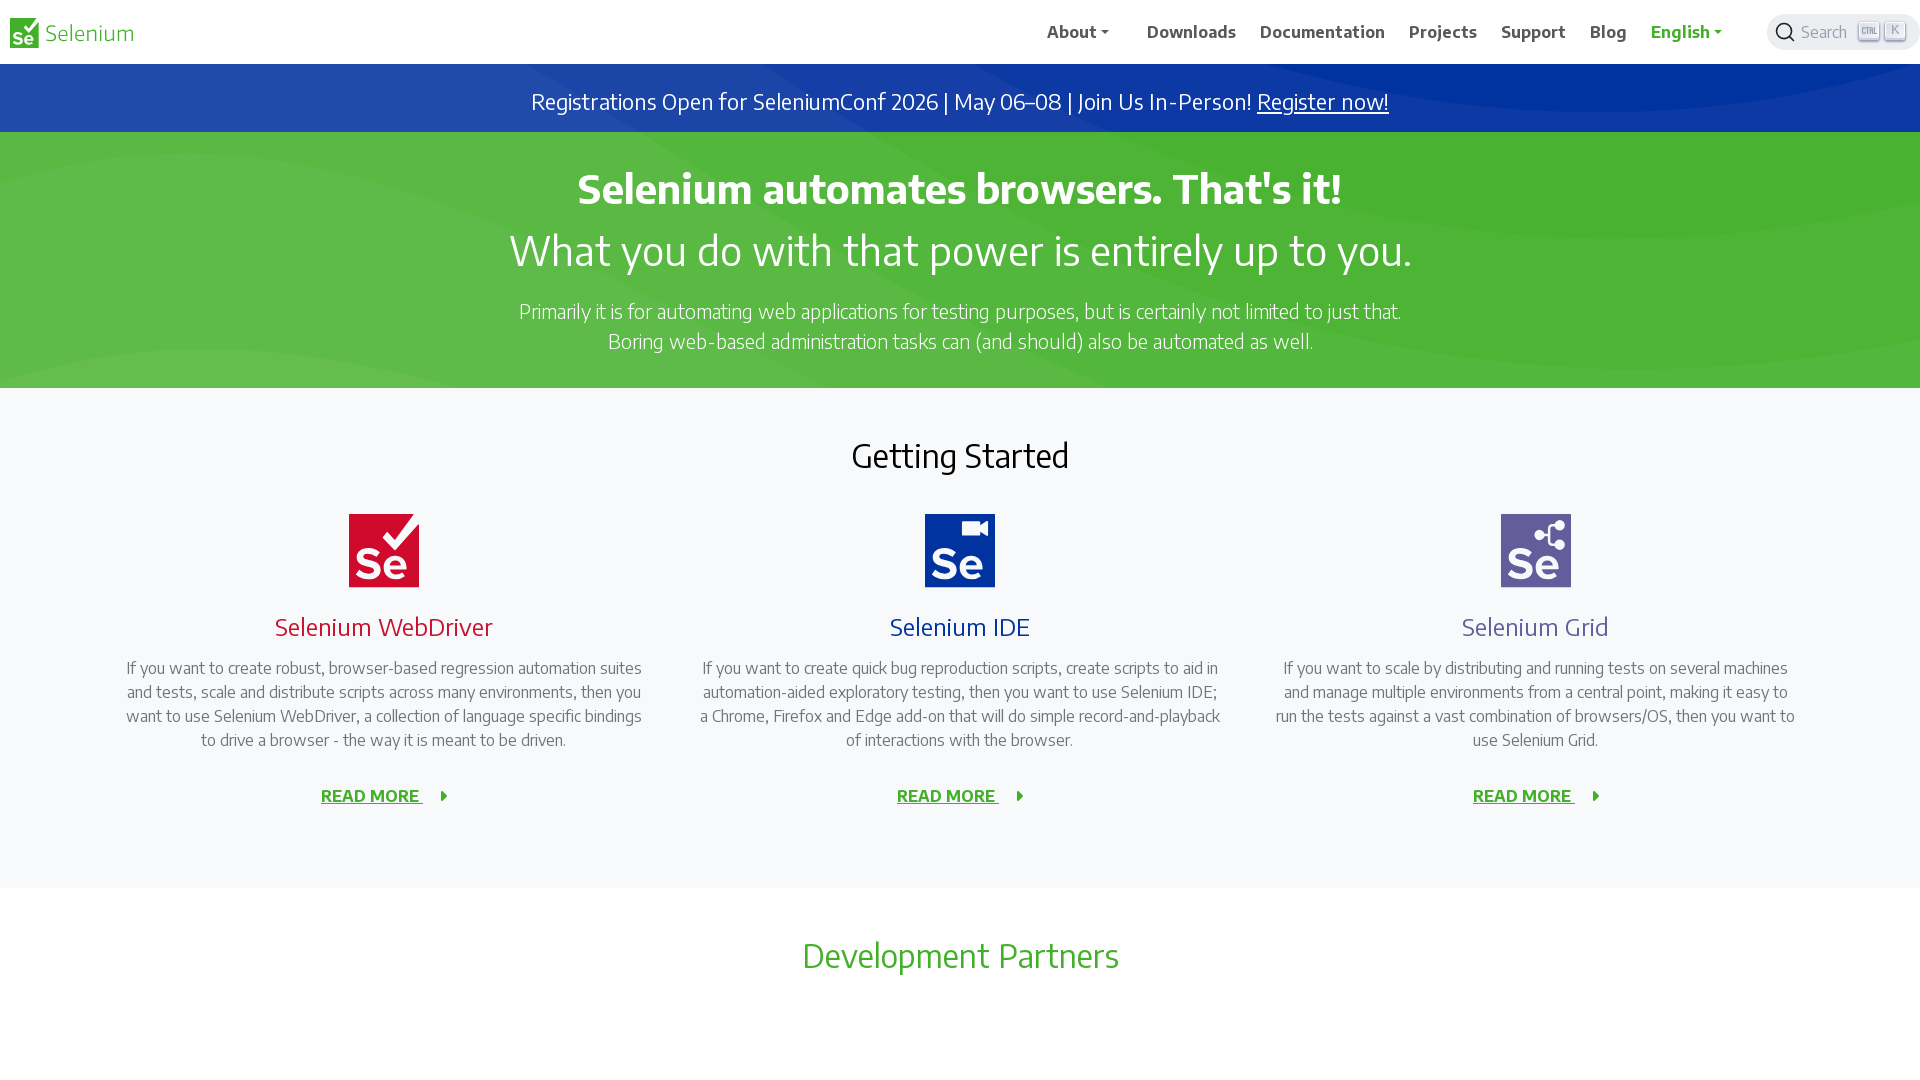

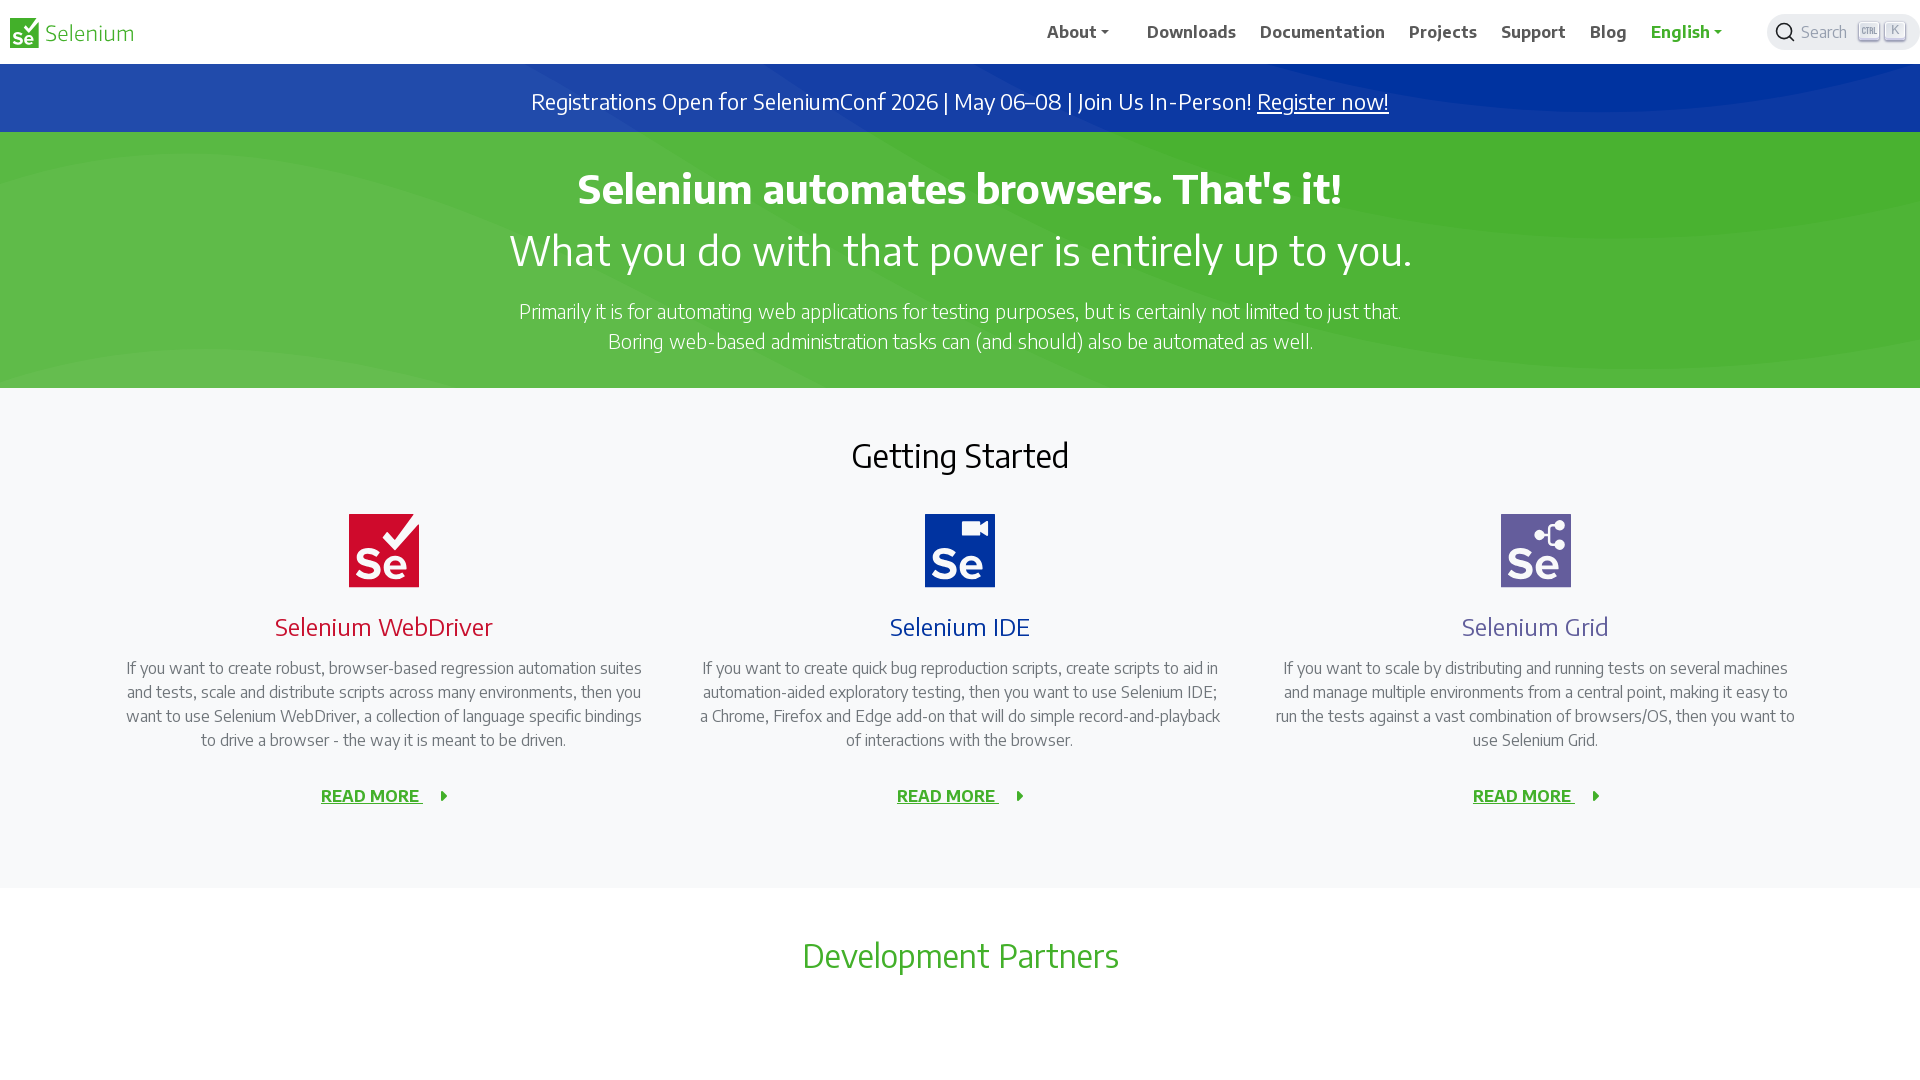